Tests date picker calendar widget by clicking the date input to open the calendar, navigating back 10 months, and selecting the 15th day

Starting URL: https://kristinek.github.io/site/examples/actions

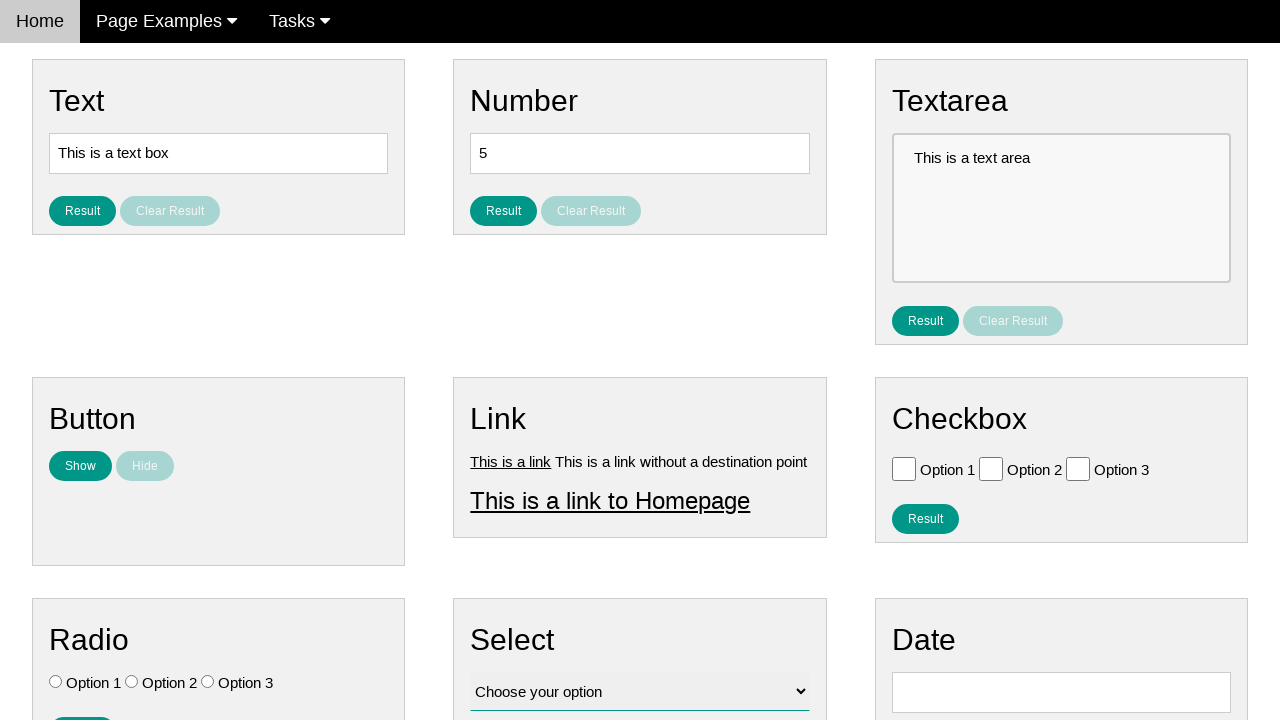

Navigated to date picker example page
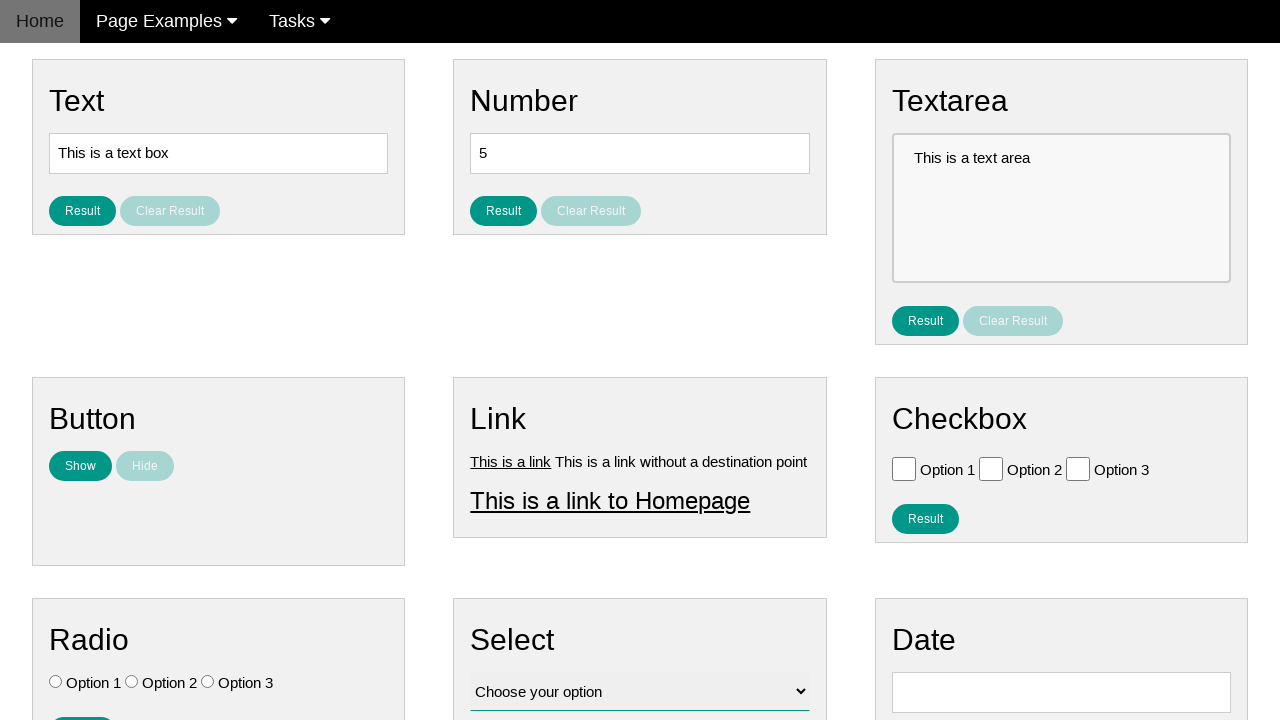

Clicked date input field to open calendar at (1061, 692) on #vfb-8
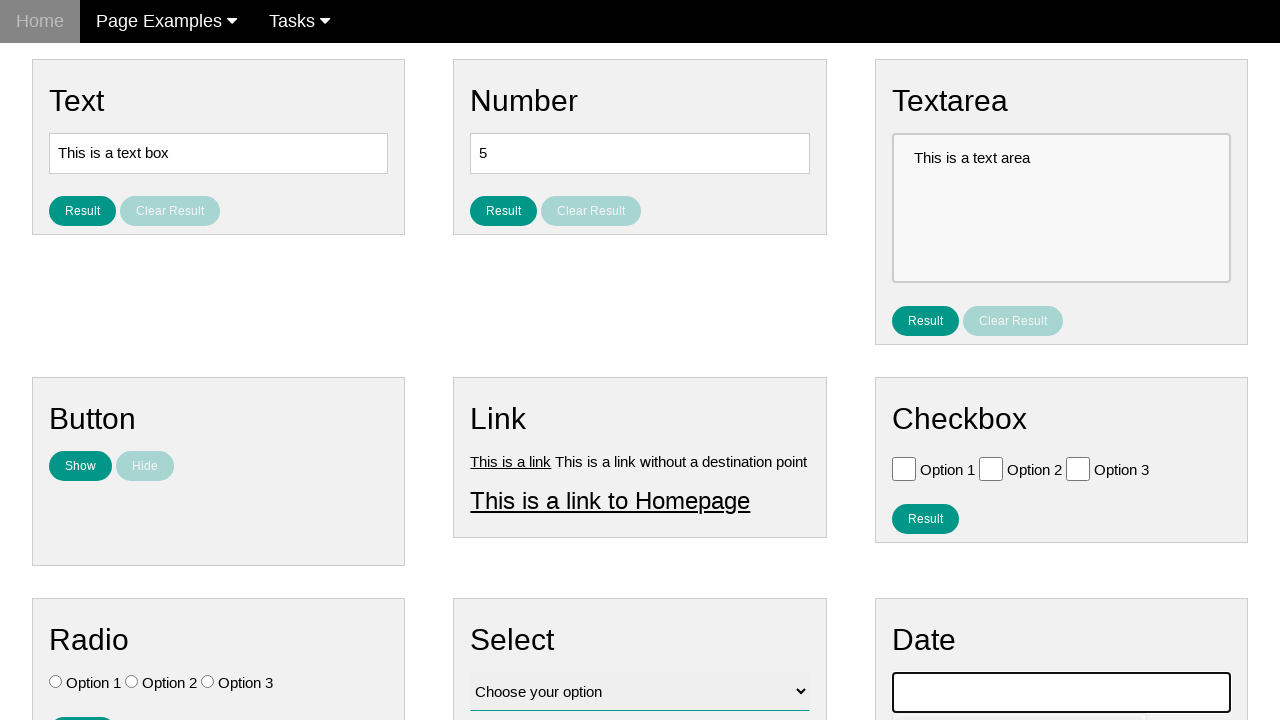

Calendar widget appeared
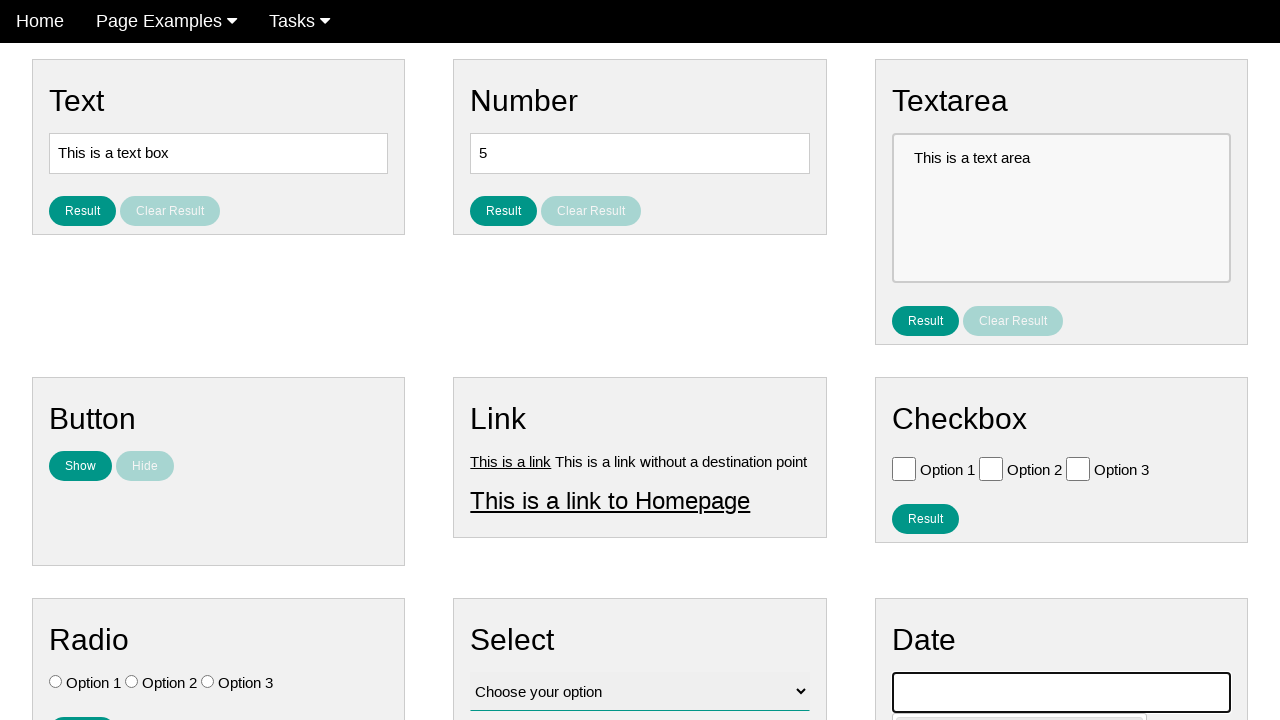

Navigated back one month in calendar (iteration 1/10) at (912, 408) on .ui-datepicker-prev
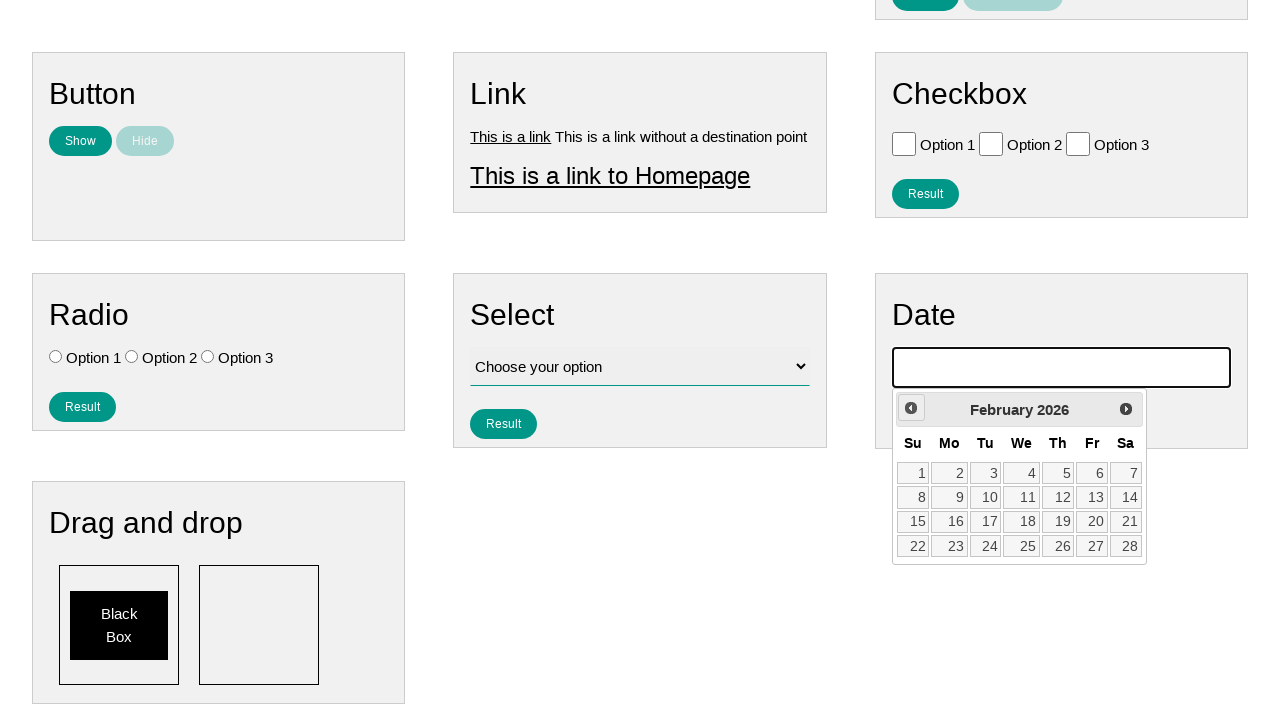

Navigated back one month in calendar (iteration 2/10) at (911, 408) on .ui-datepicker-prev
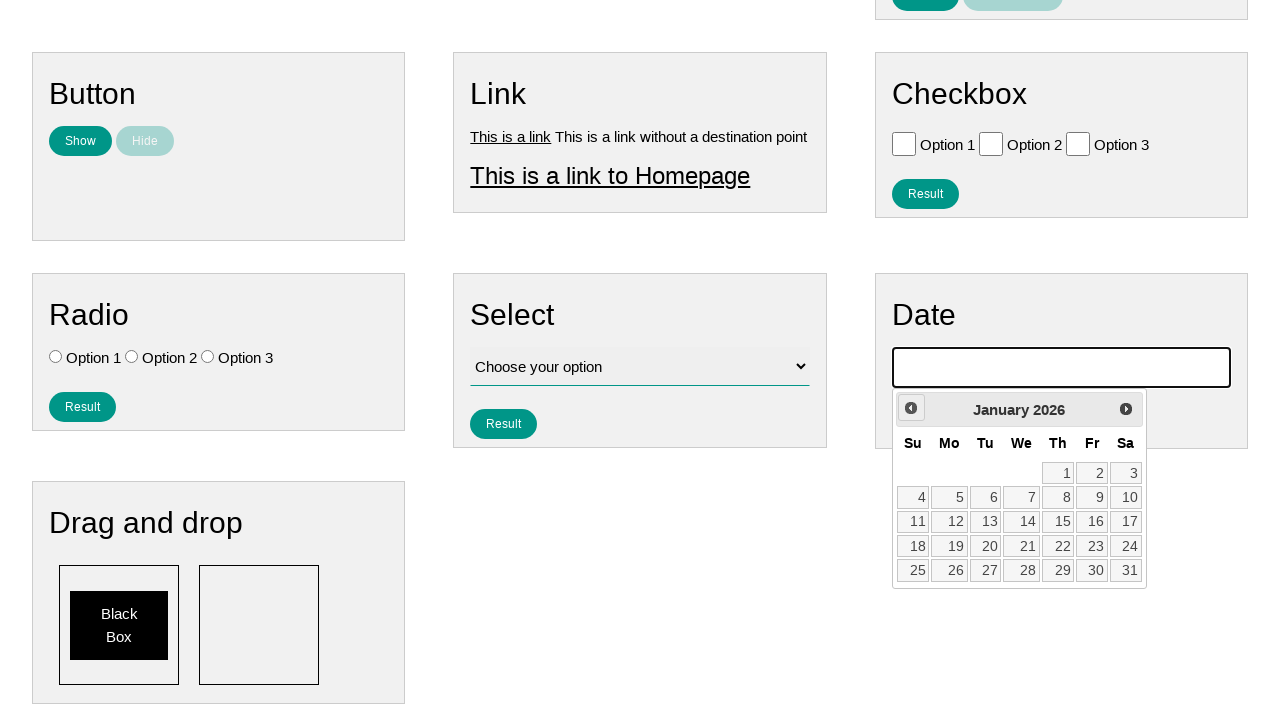

Navigated back one month in calendar (iteration 3/10) at (911, 408) on .ui-datepicker-prev
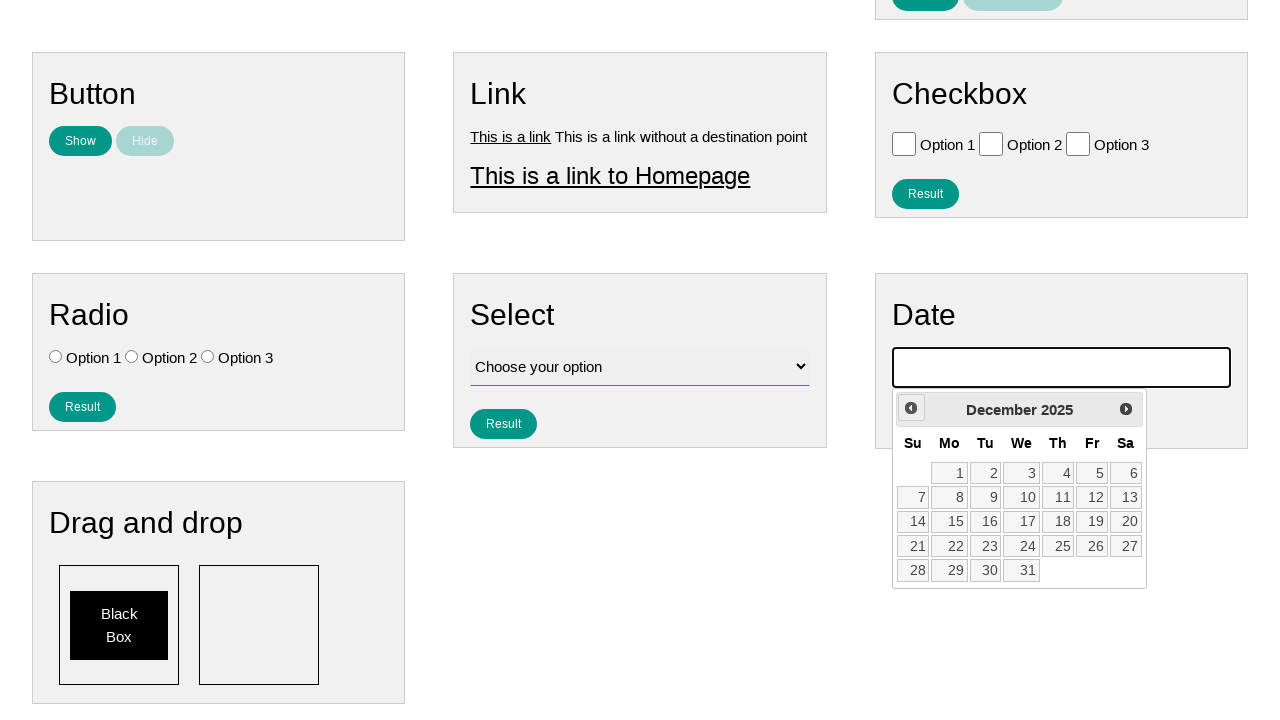

Navigated back one month in calendar (iteration 4/10) at (911, 408) on .ui-datepicker-prev
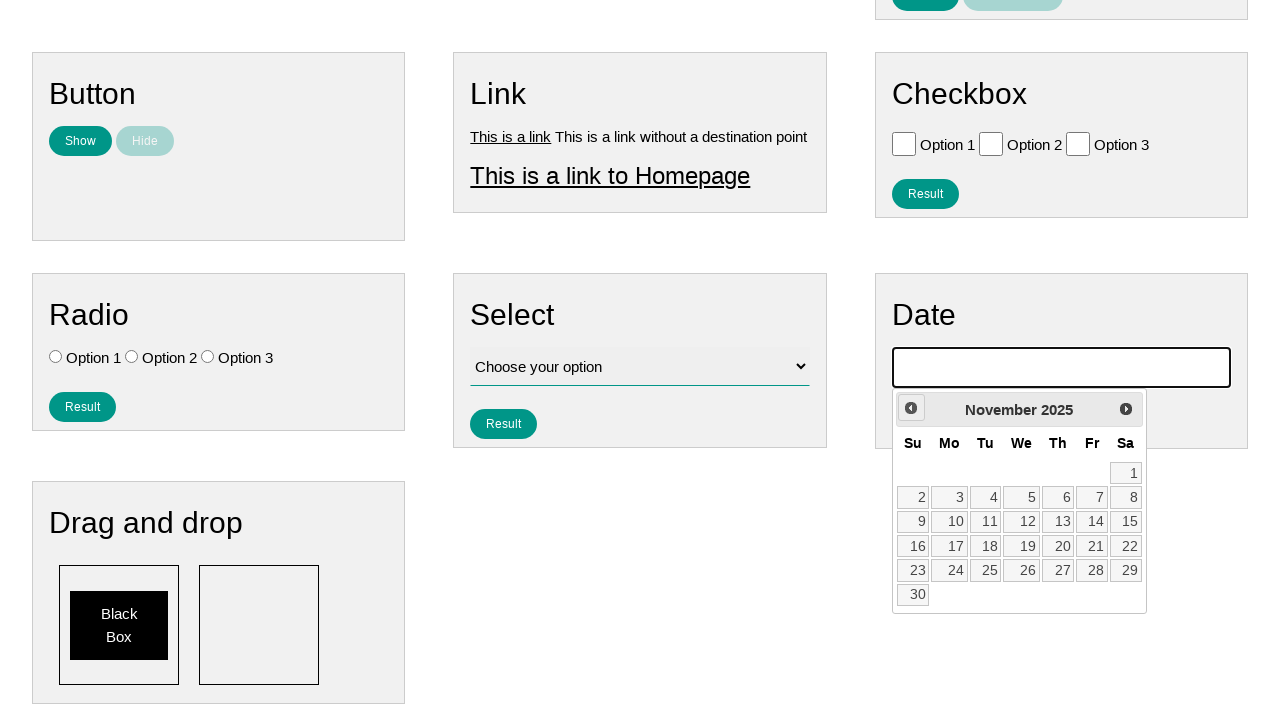

Navigated back one month in calendar (iteration 5/10) at (911, 408) on .ui-datepicker-prev
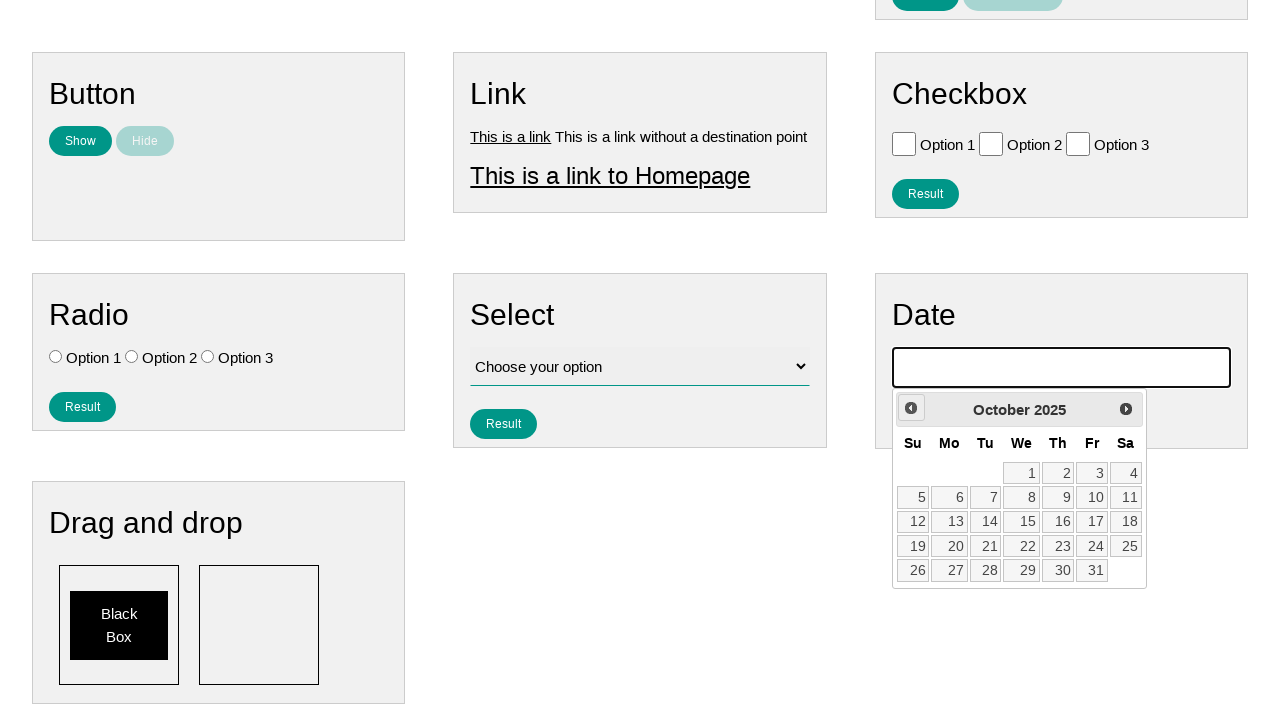

Navigated back one month in calendar (iteration 6/10) at (911, 408) on .ui-datepicker-prev
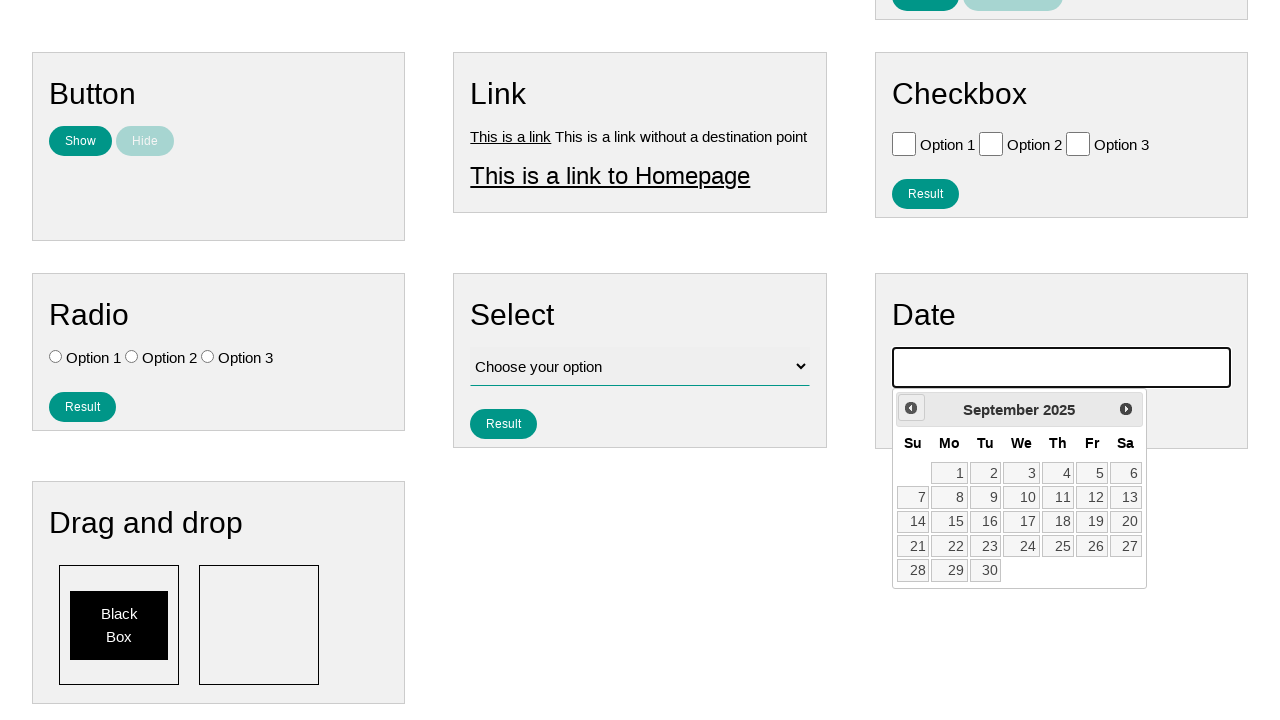

Navigated back one month in calendar (iteration 7/10) at (911, 408) on .ui-datepicker-prev
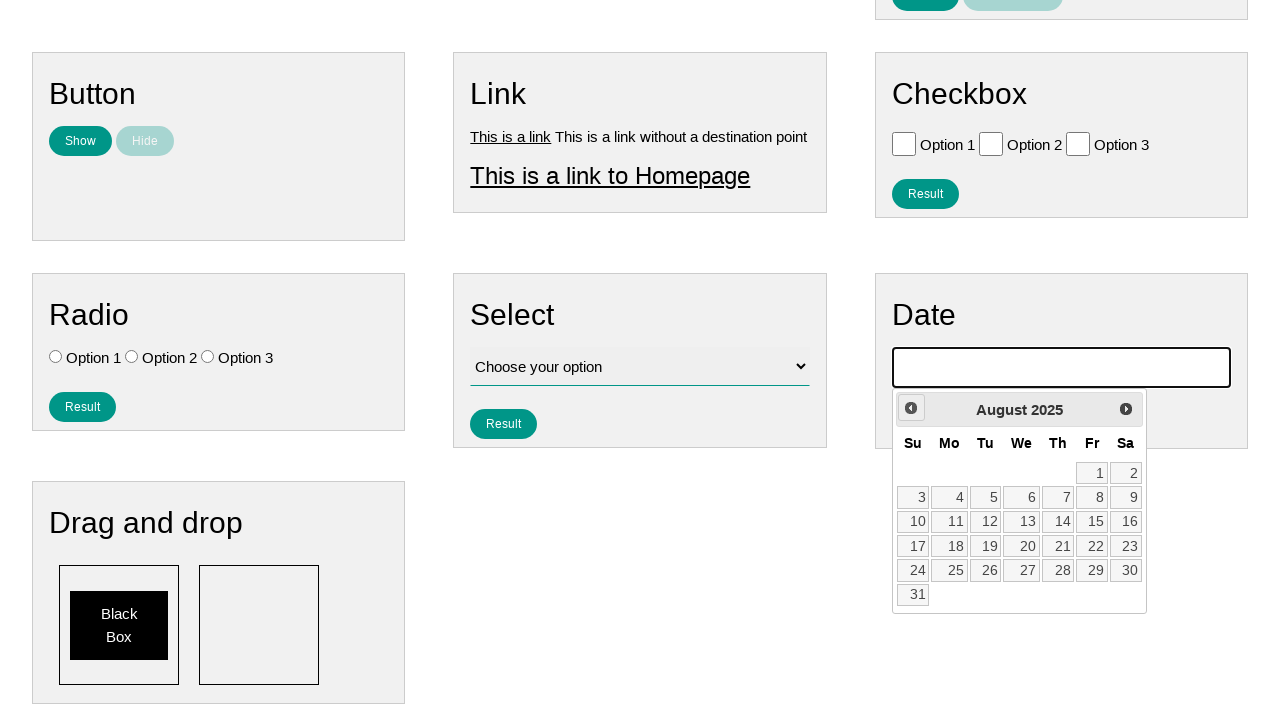

Navigated back one month in calendar (iteration 8/10) at (911, 408) on .ui-datepicker-prev
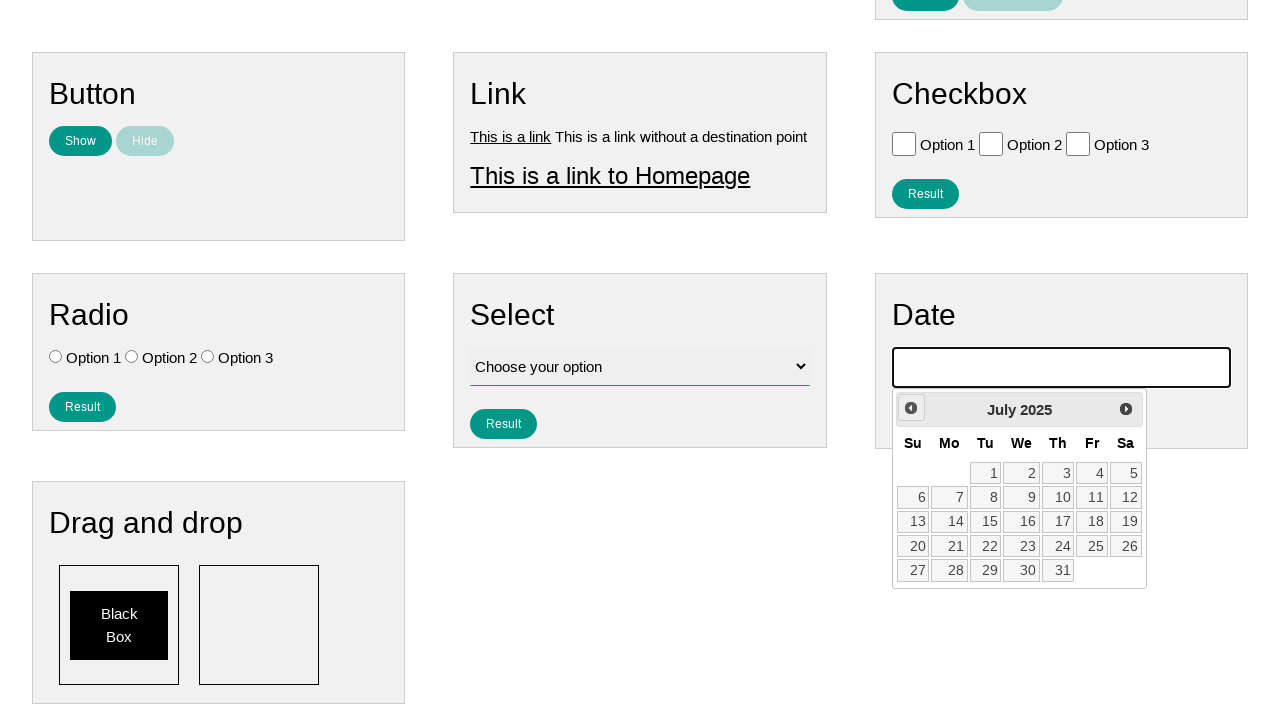

Navigated back one month in calendar (iteration 9/10) at (911, 408) on .ui-datepicker-prev
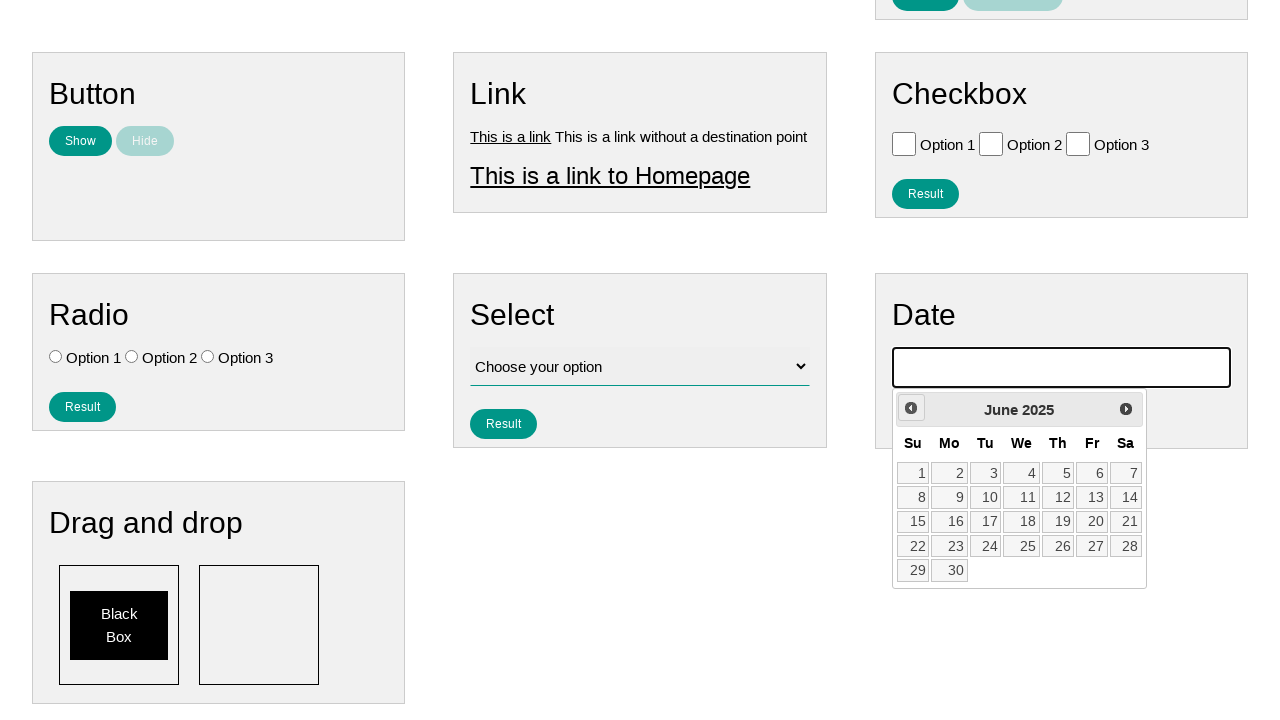

Navigated back one month in calendar (iteration 10/10) at (911, 408) on .ui-datepicker-prev
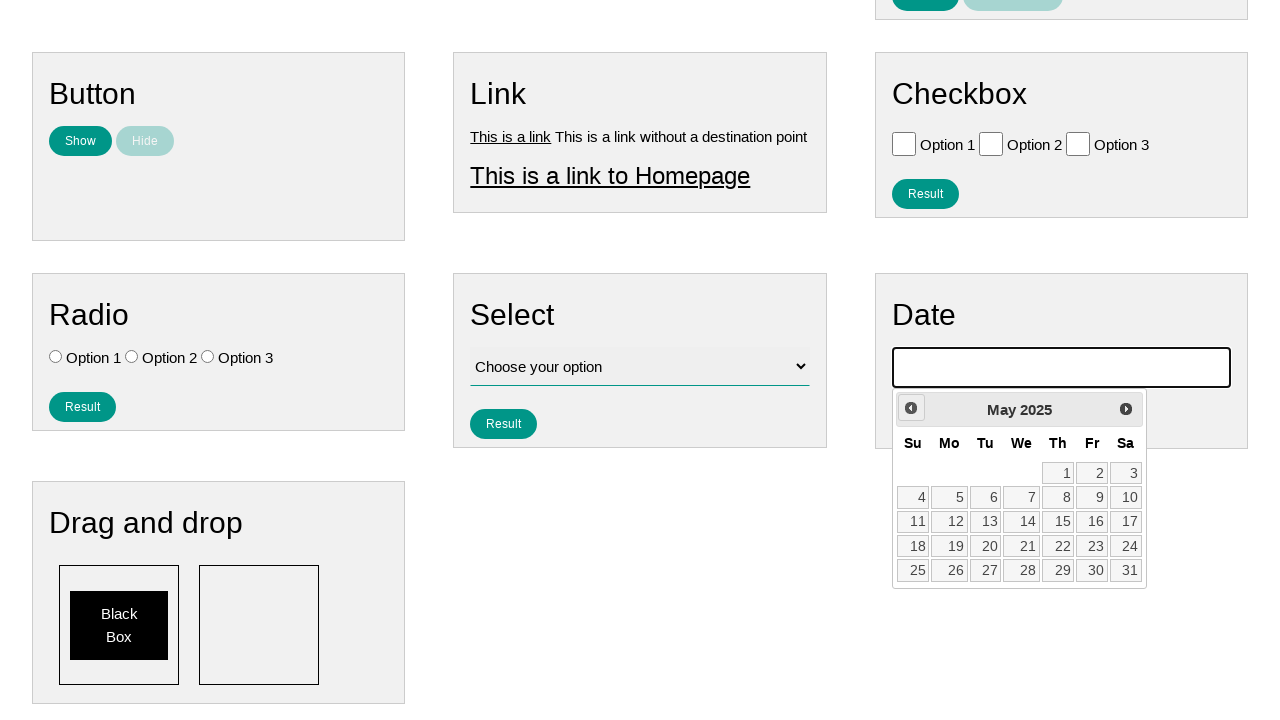

Selected the 15th day from the calendar at (1058, 522) on xpath=//a[text()='15']
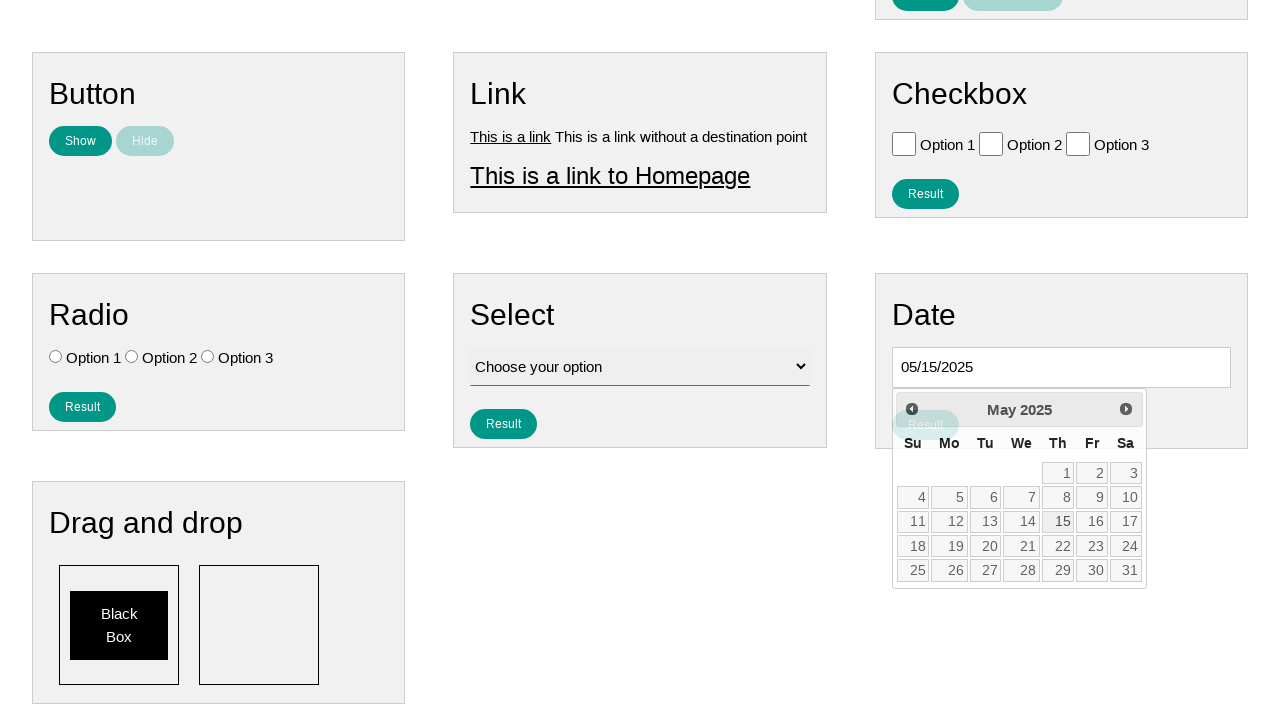

Cleared the date input field on #vfb-8
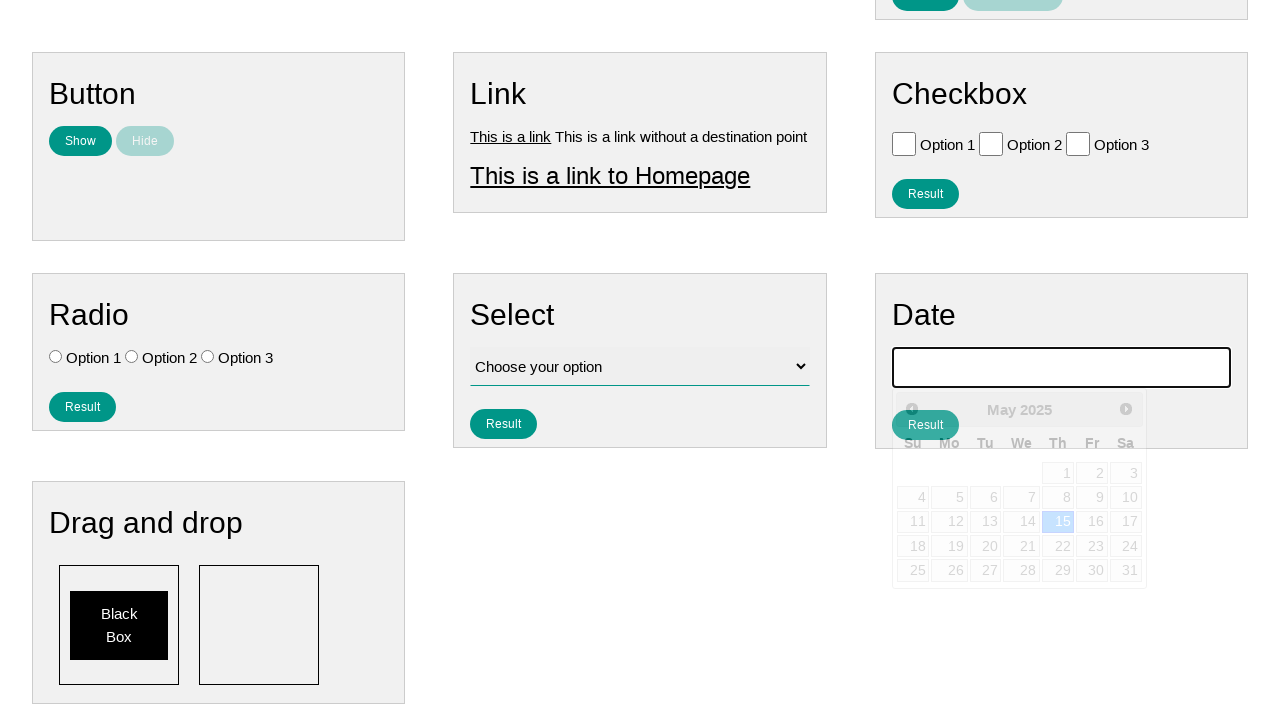

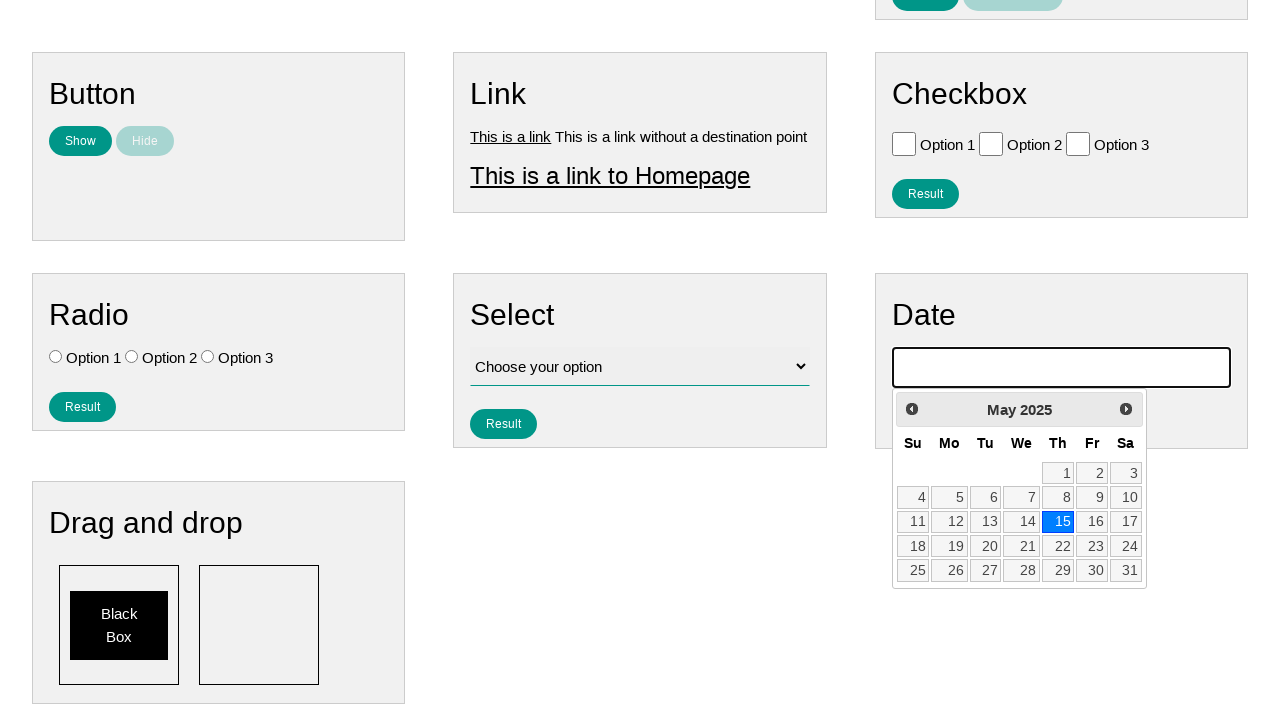